Tests JavaScript prompt popup handling on W3Schools by clicking a "Try it" button that triggers a prompt dialog and then dismissing it.

Starting URL: https://www.w3schools.com/jsref/tryit.asp?filename=tryjsref_prompt

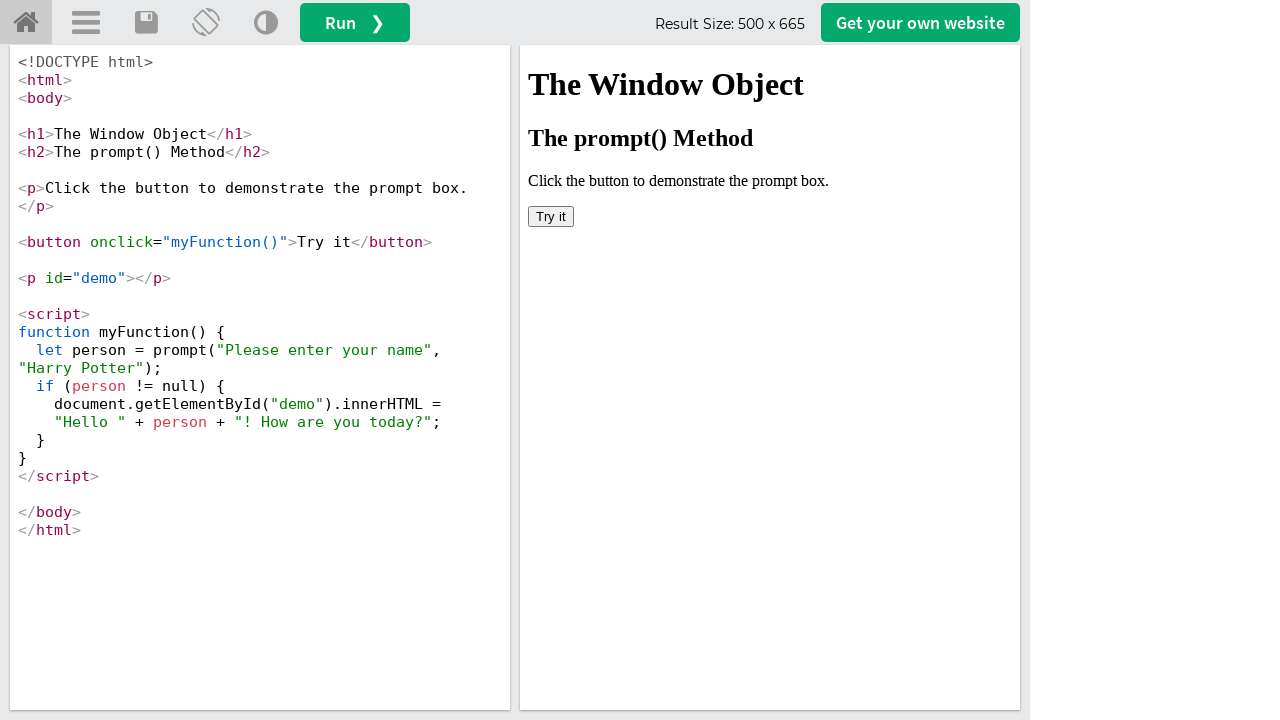

Located iframe containing the demo
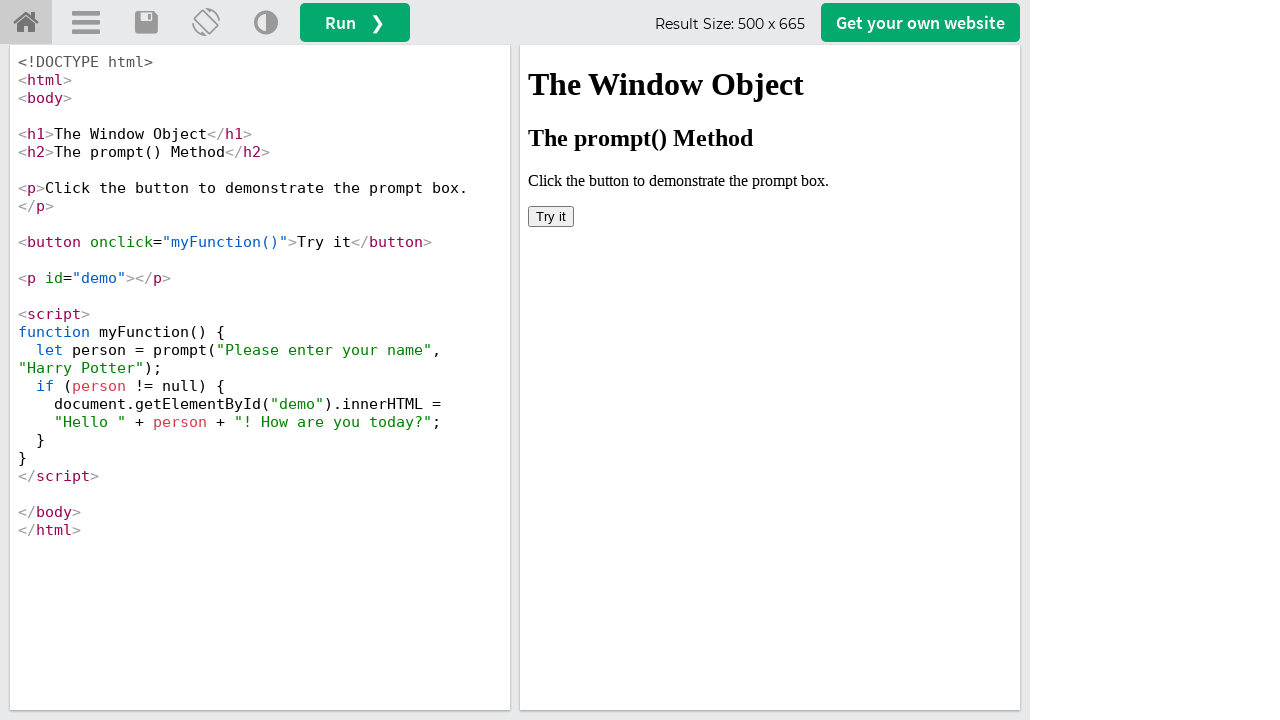

Clicked 'Try it' button to trigger JavaScript prompt dialog at (551, 216) on #iframeResult >> internal:control=enter-frame >> xpath=//button[text()='Try it']
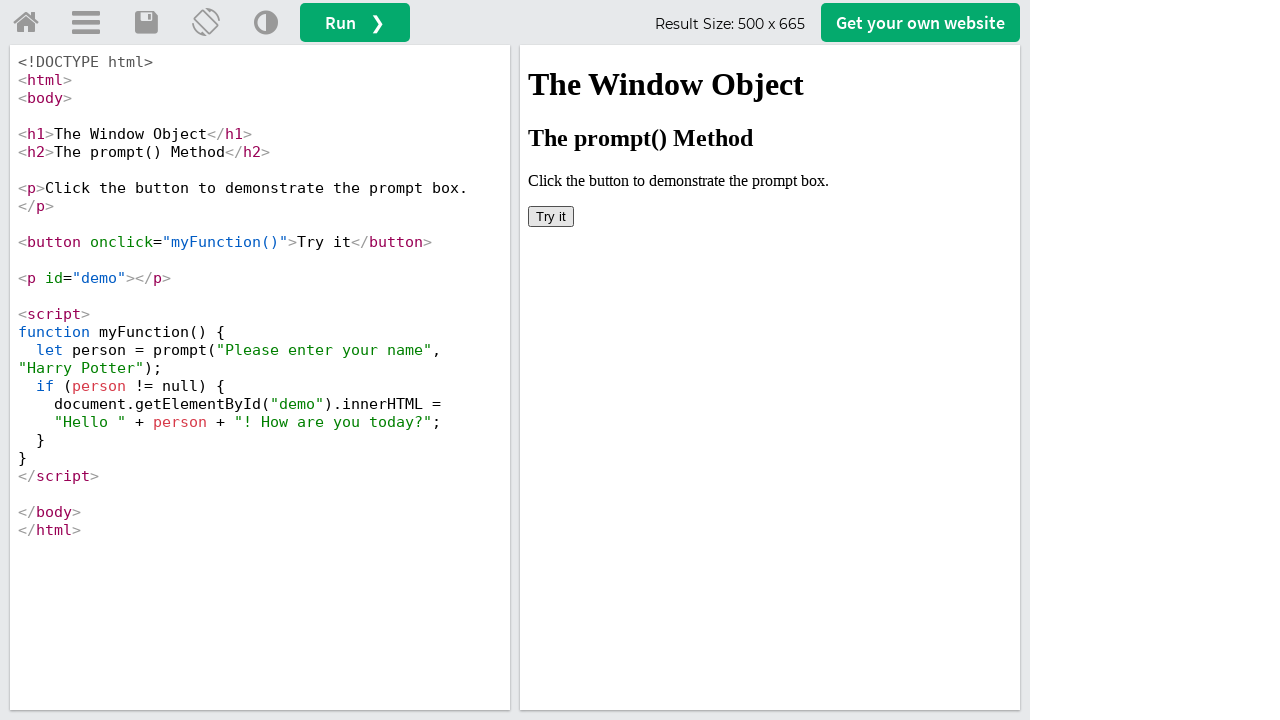

Set up dialog handler to dismiss the prompt
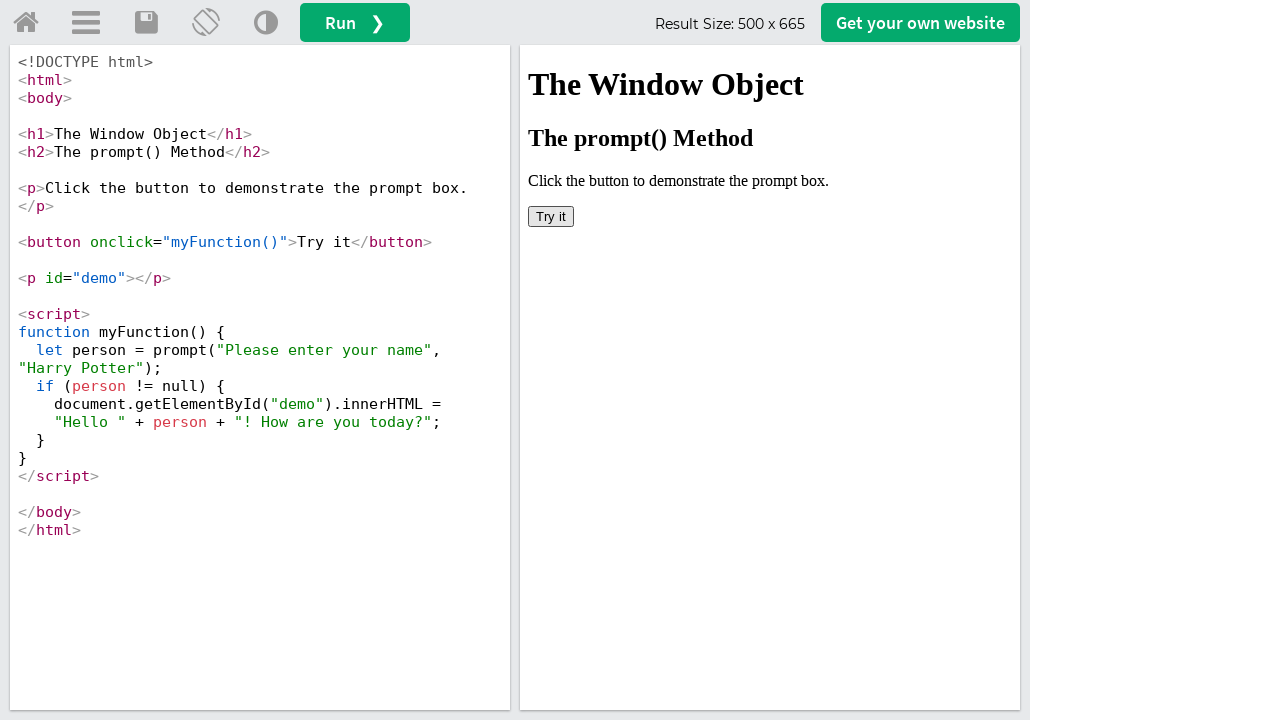

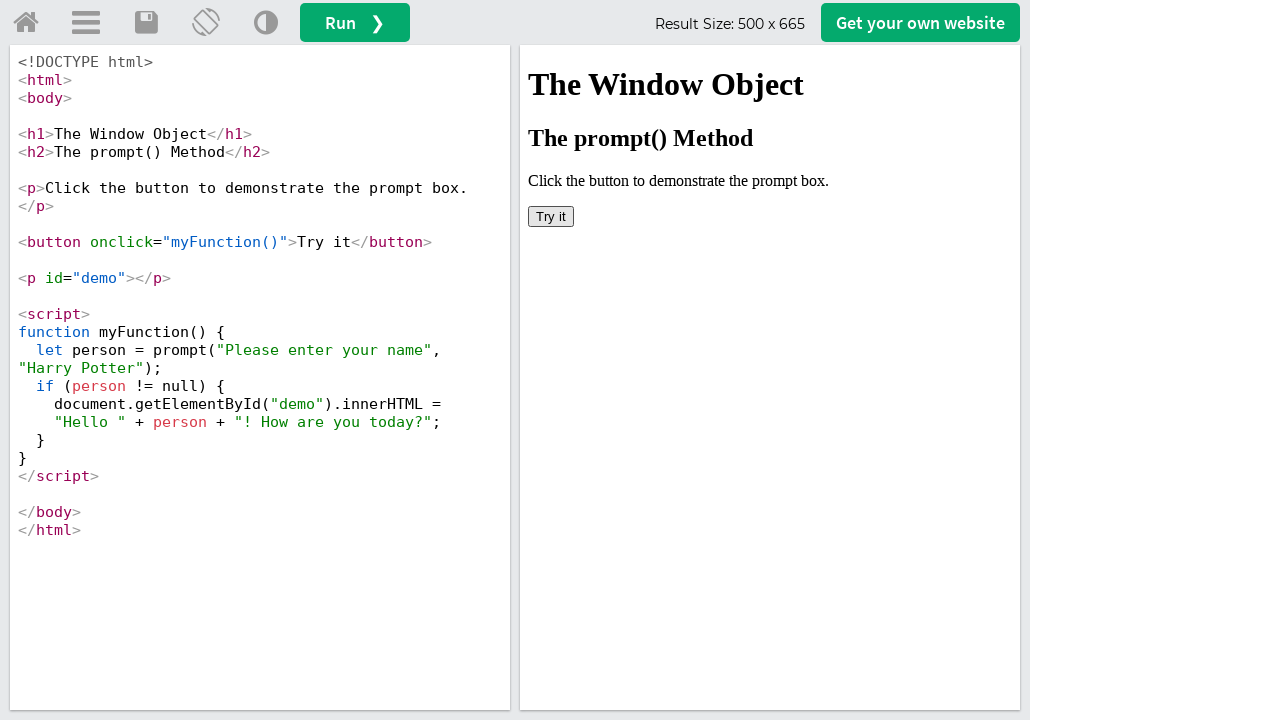